Tests hover functionality by moving mouse over user profile images to reveal hidden information including username and profile link.

Starting URL: http://the-internet.herokuapp.com/hovers

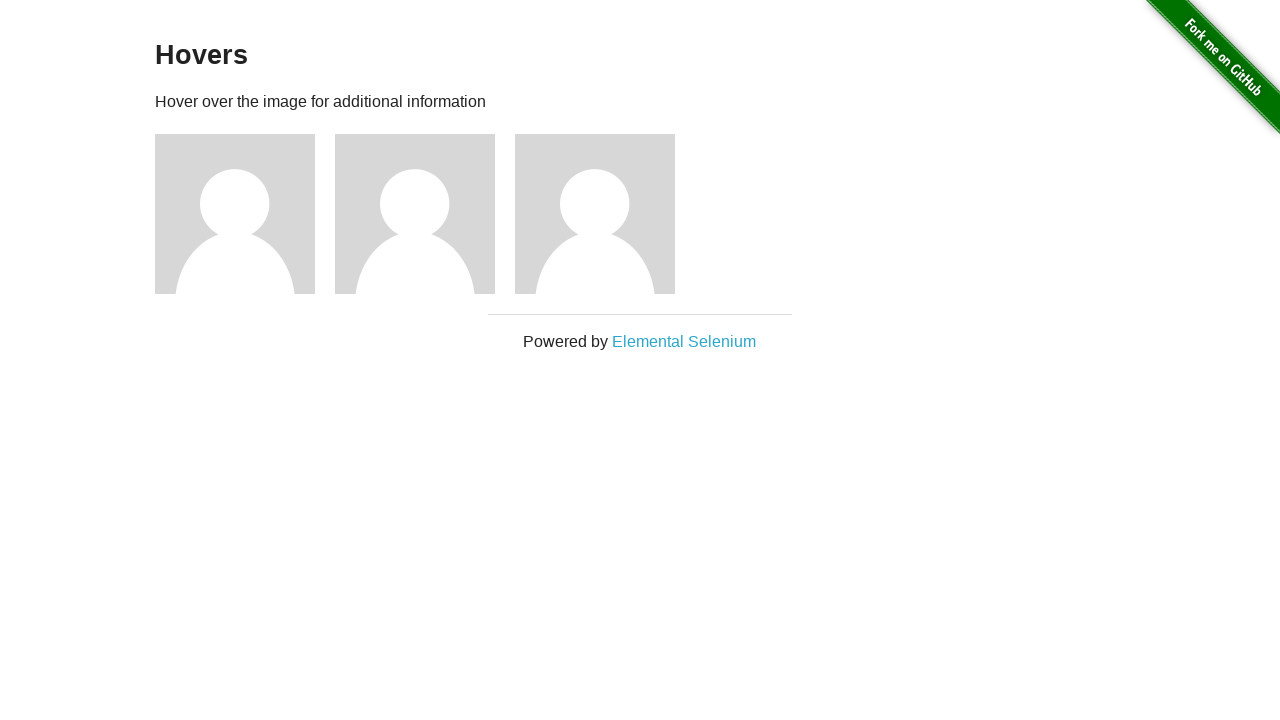

Waited for user profile figures to load
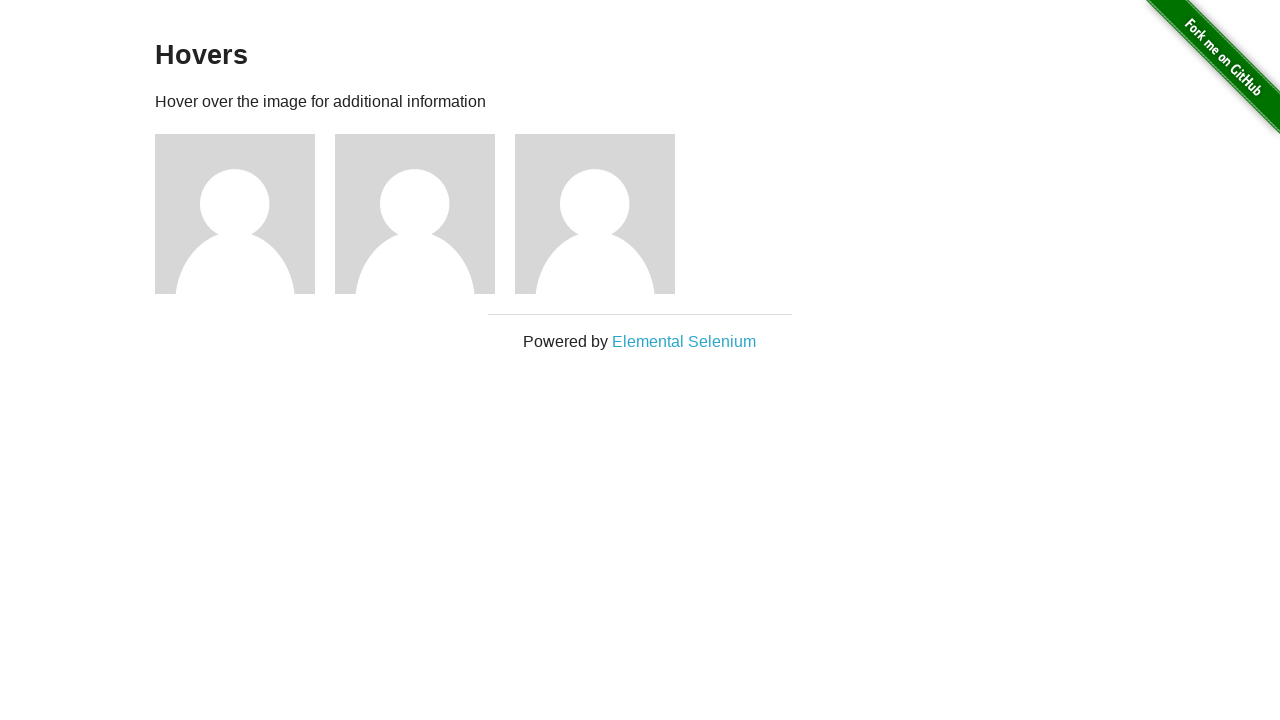

Hovered over user profile figure 1 at (245, 214) on .figure >> nth=0
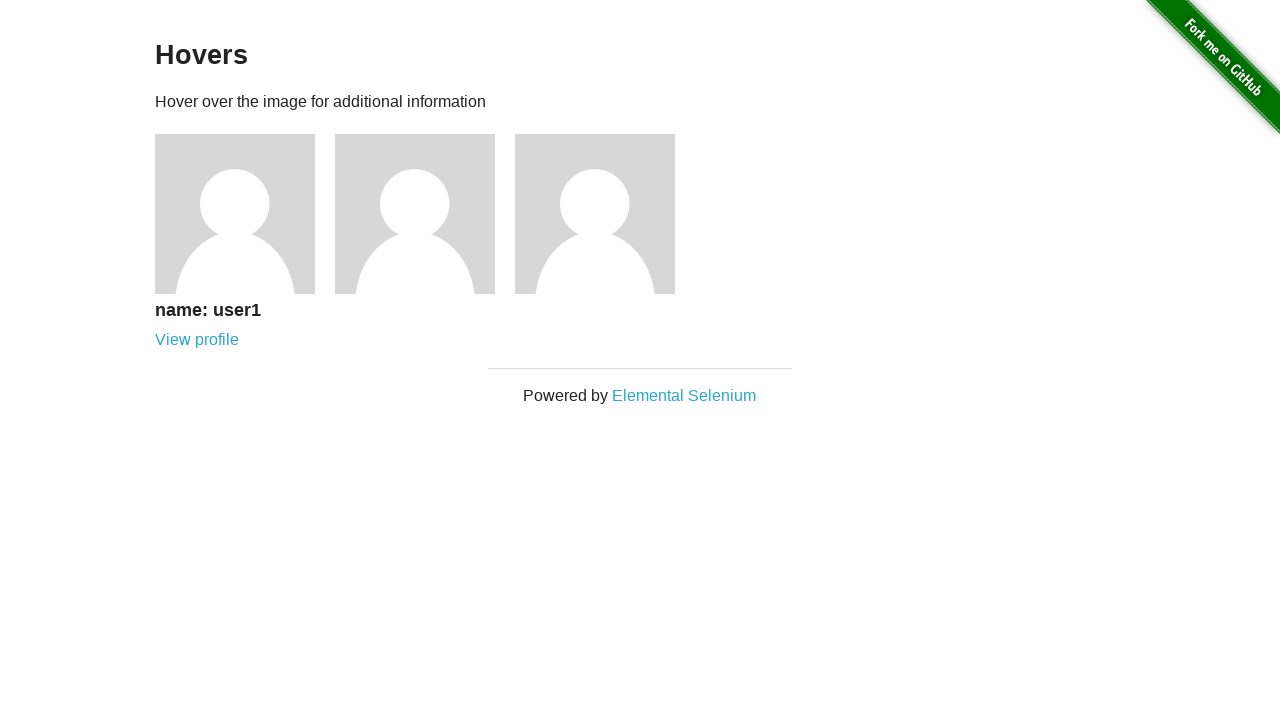

Username and profile link revealed for user 1
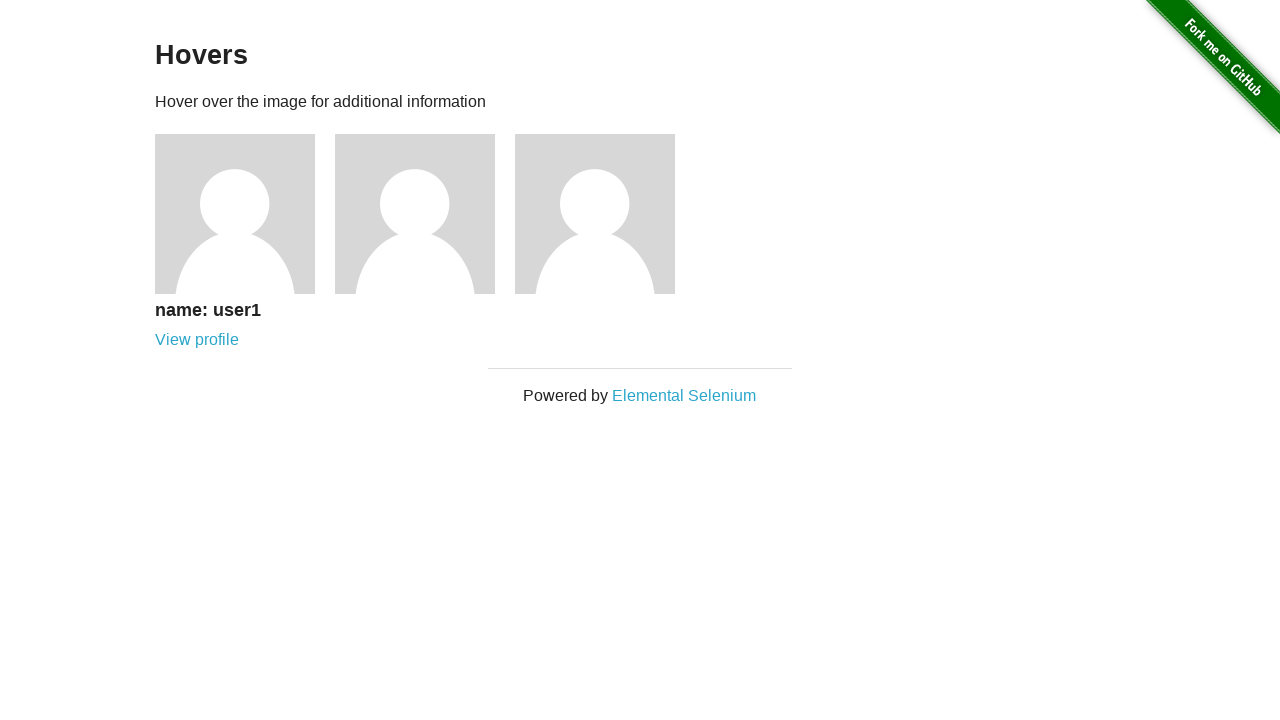

Hovered over user profile figure 2 at (425, 214) on .figure >> nth=1
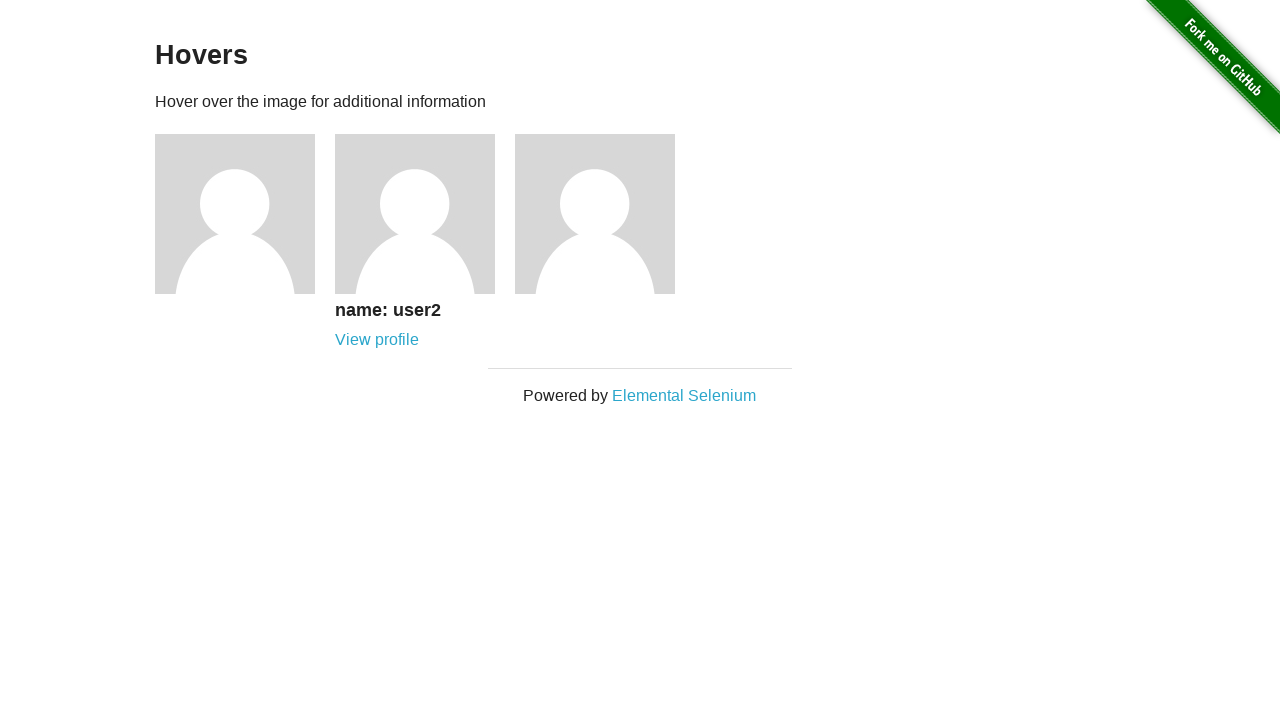

Username and profile link revealed for user 2
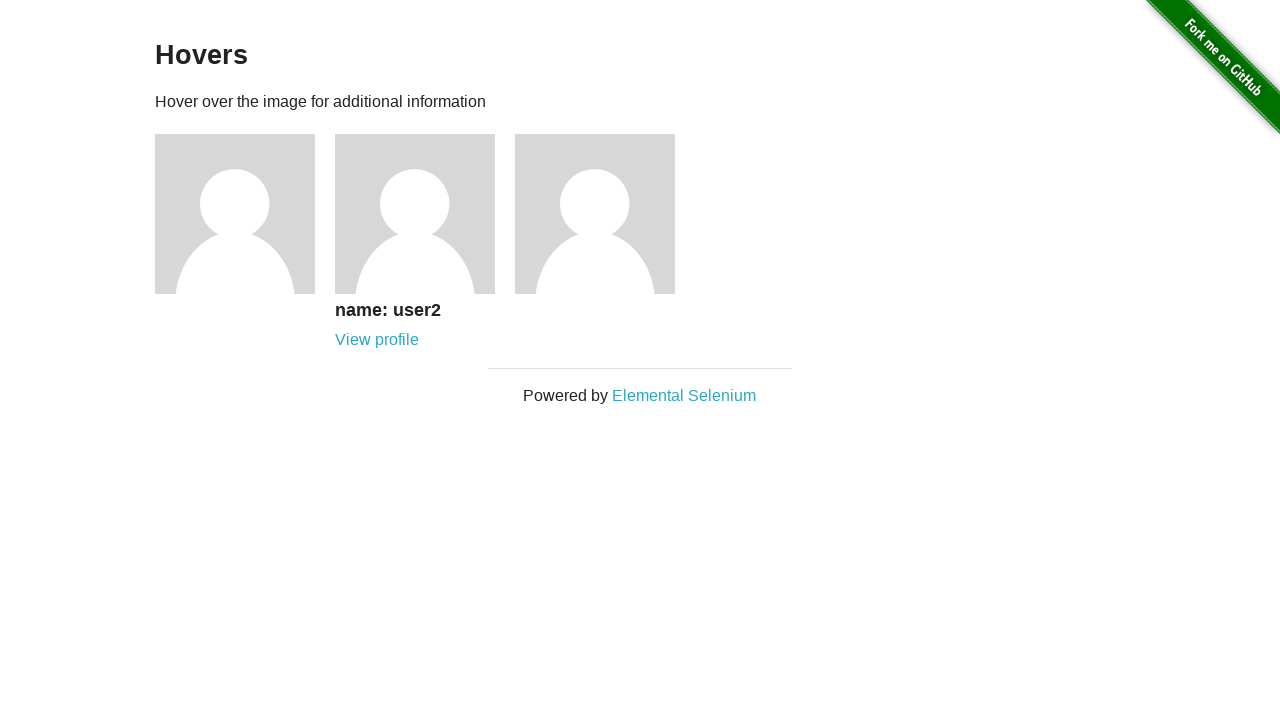

Hovered over user profile figure 3 at (605, 214) on .figure >> nth=2
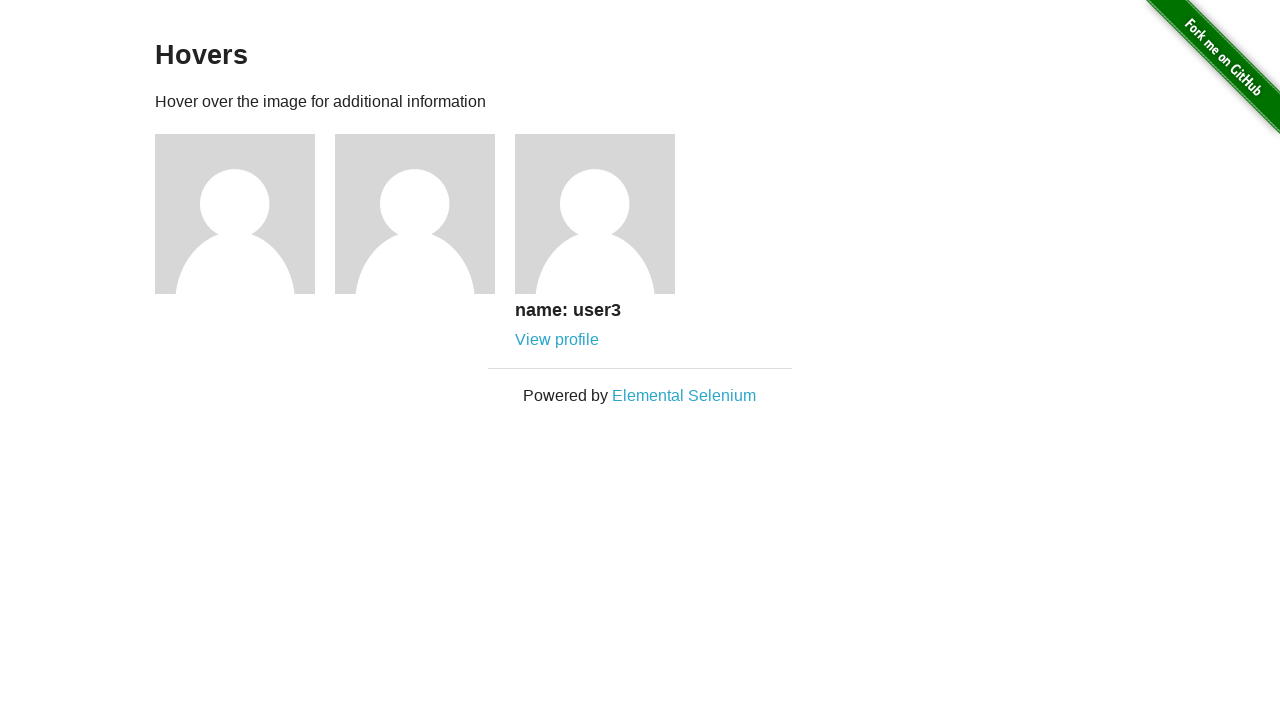

Username and profile link revealed for user 3
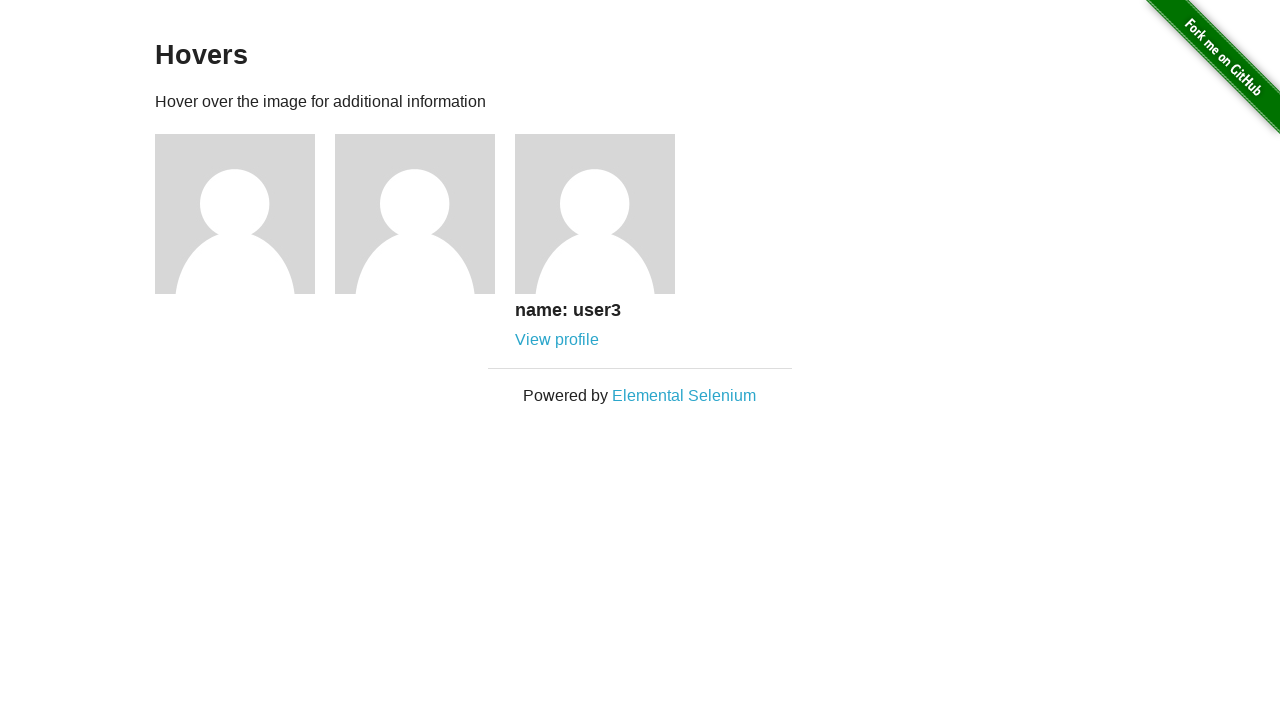

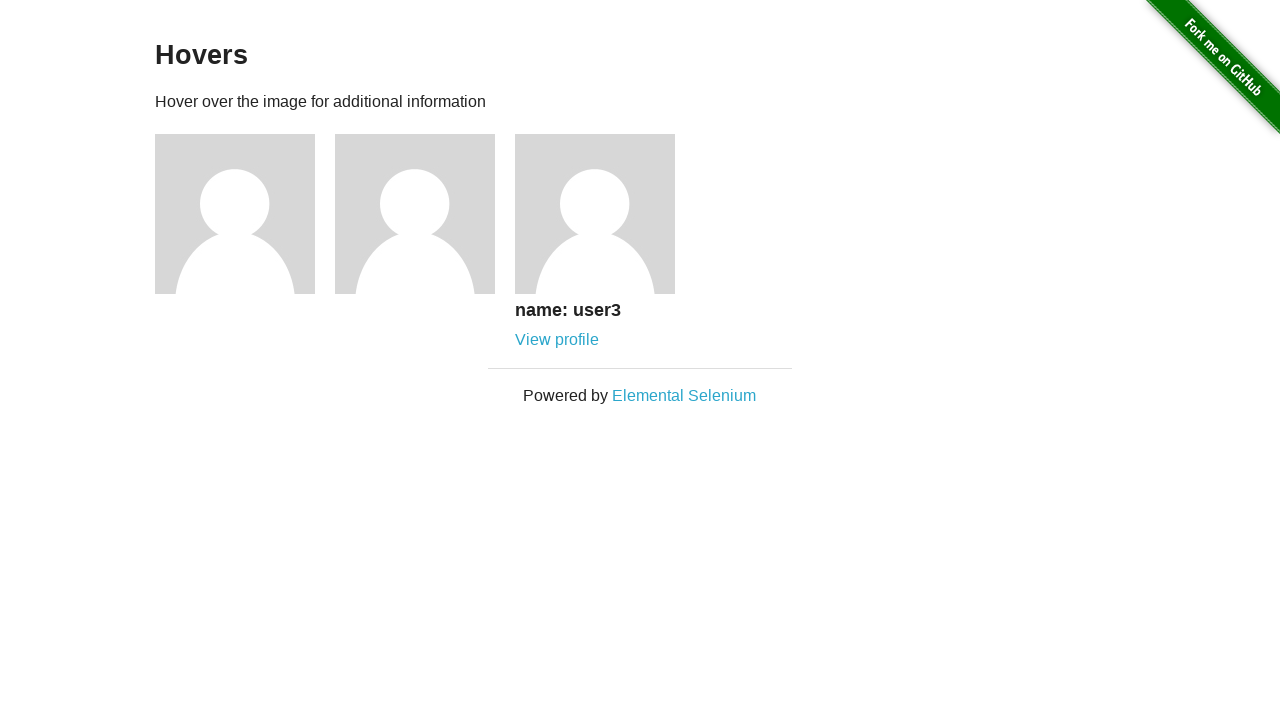